Finds and prints all category elements on the page

Starting URL: https://www.demoblaze.com

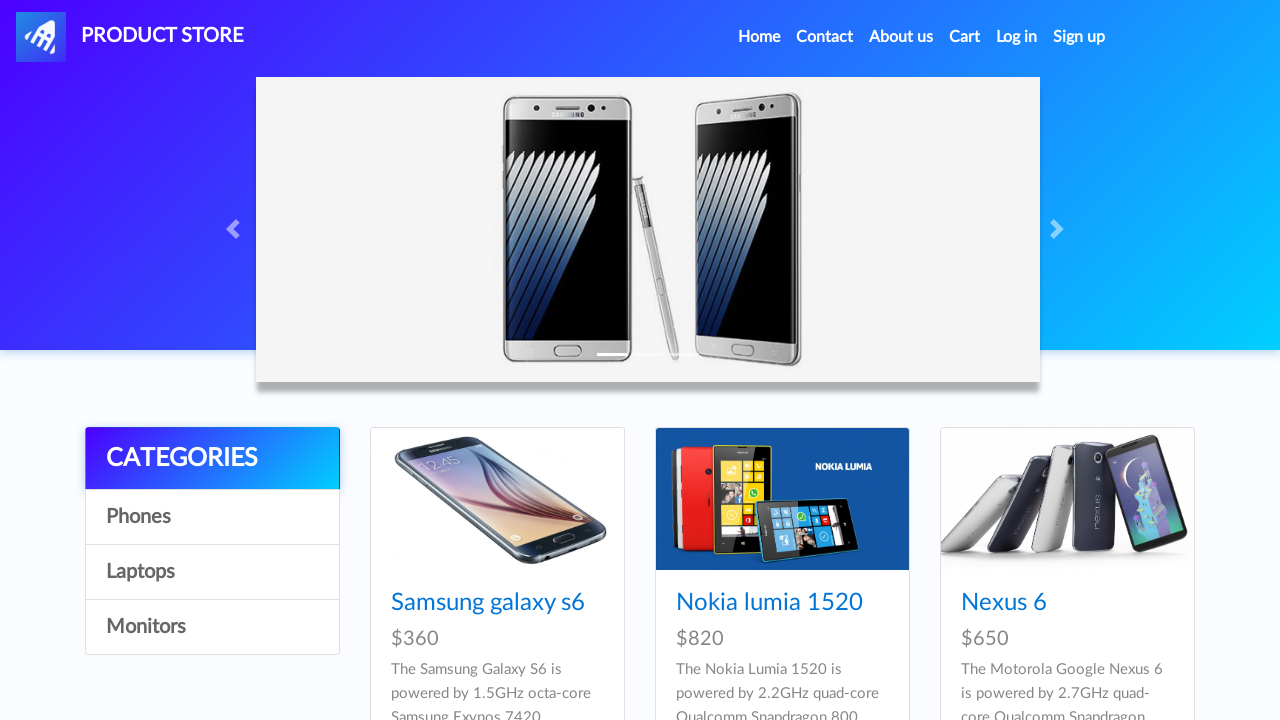

Waited for category elements to be visible
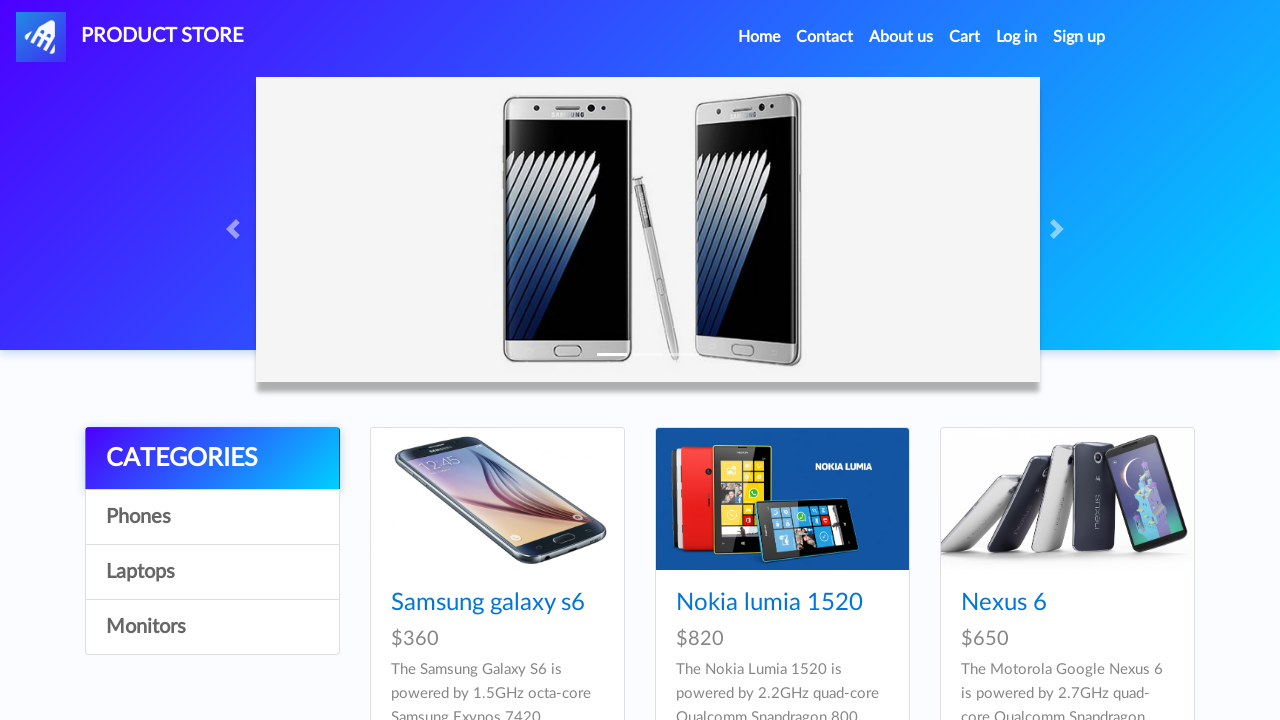

Retrieved all category elements from the page
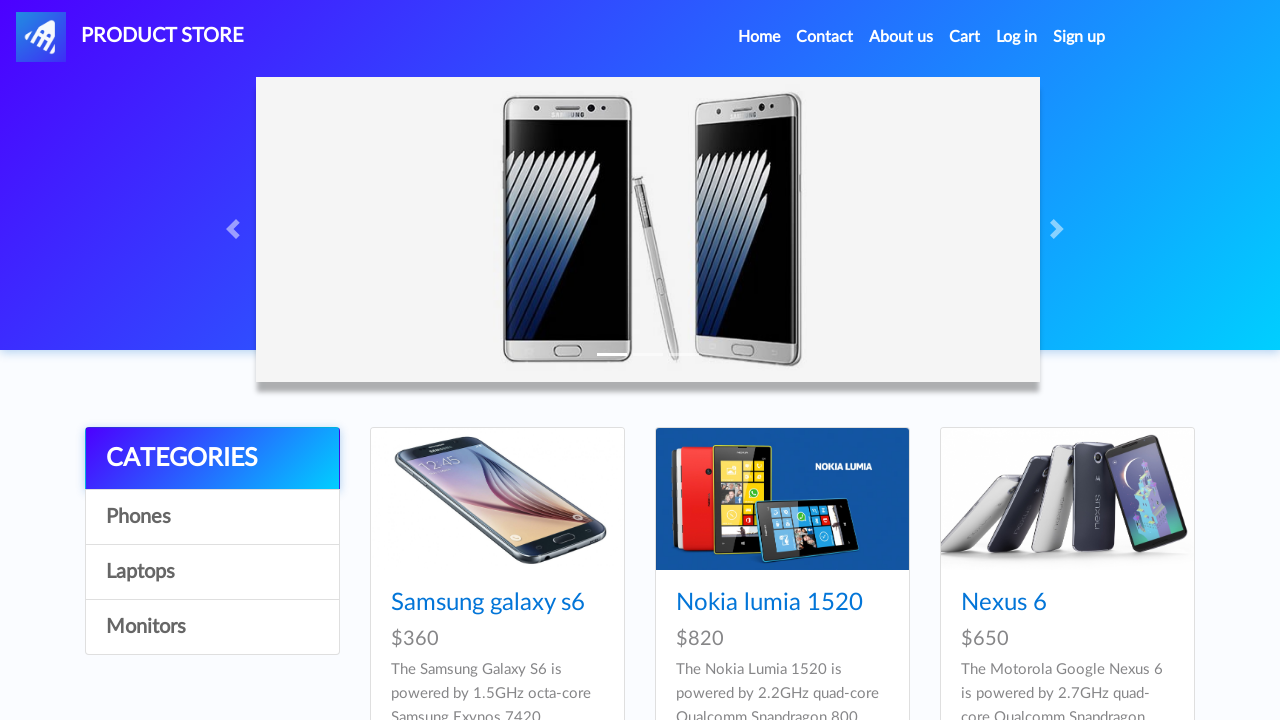

Extracted and printed category: CATEGORIES
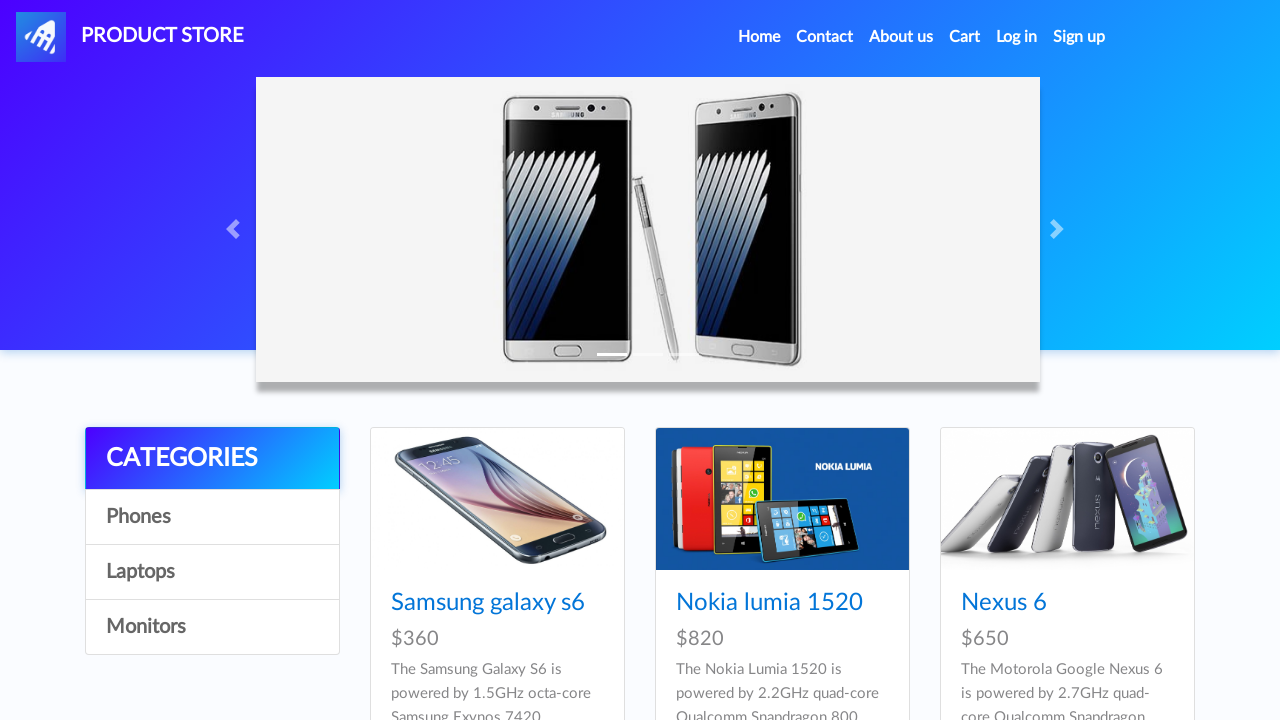

Extracted and printed category: Phones
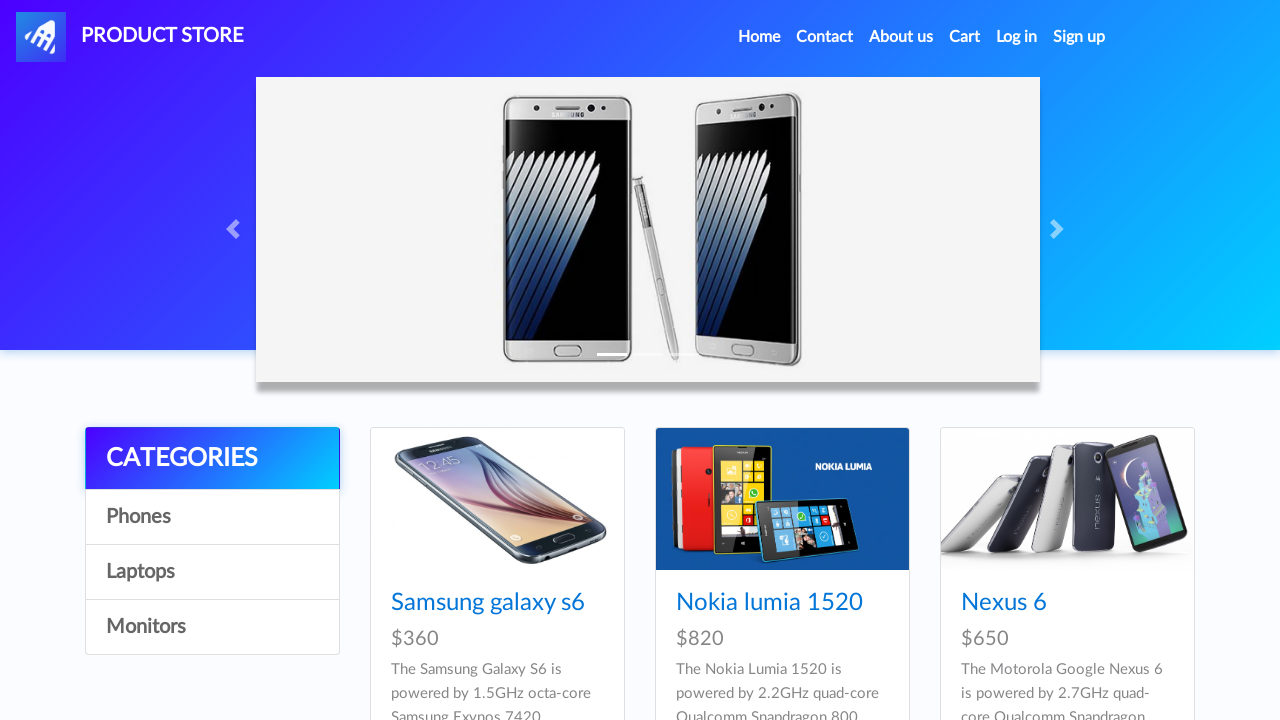

Extracted and printed category: Laptops
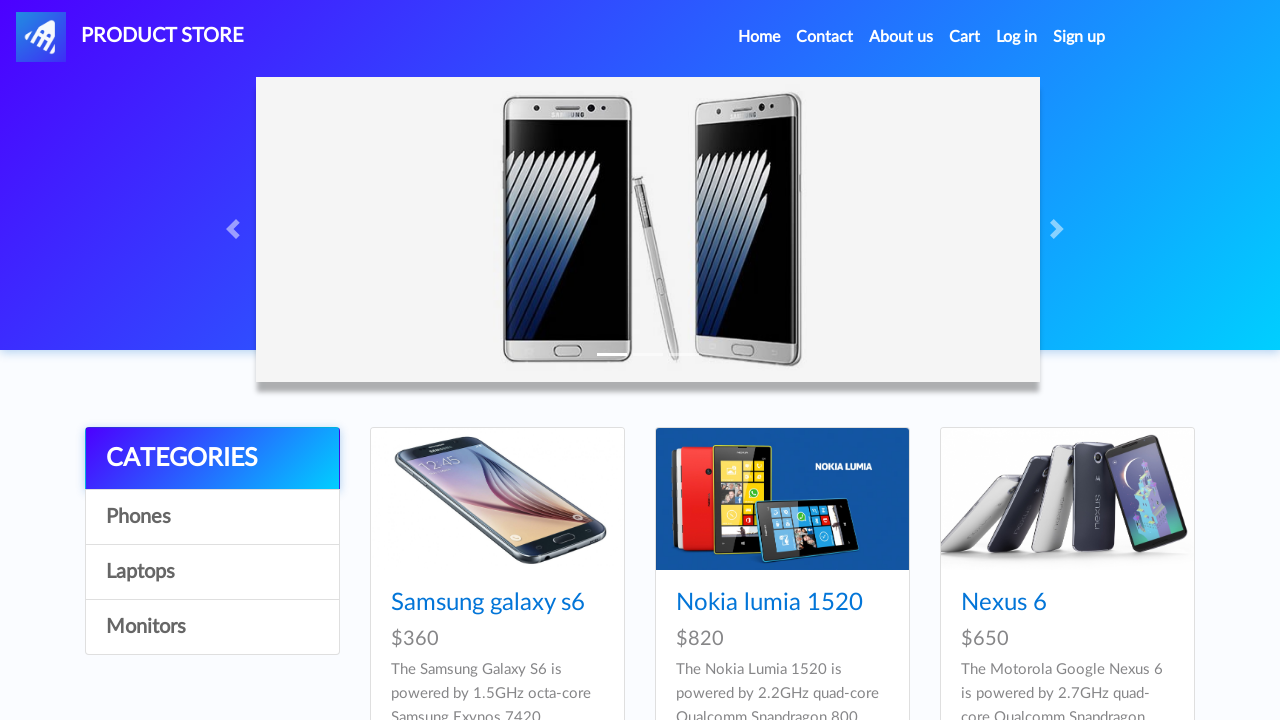

Extracted and printed category: Monitors
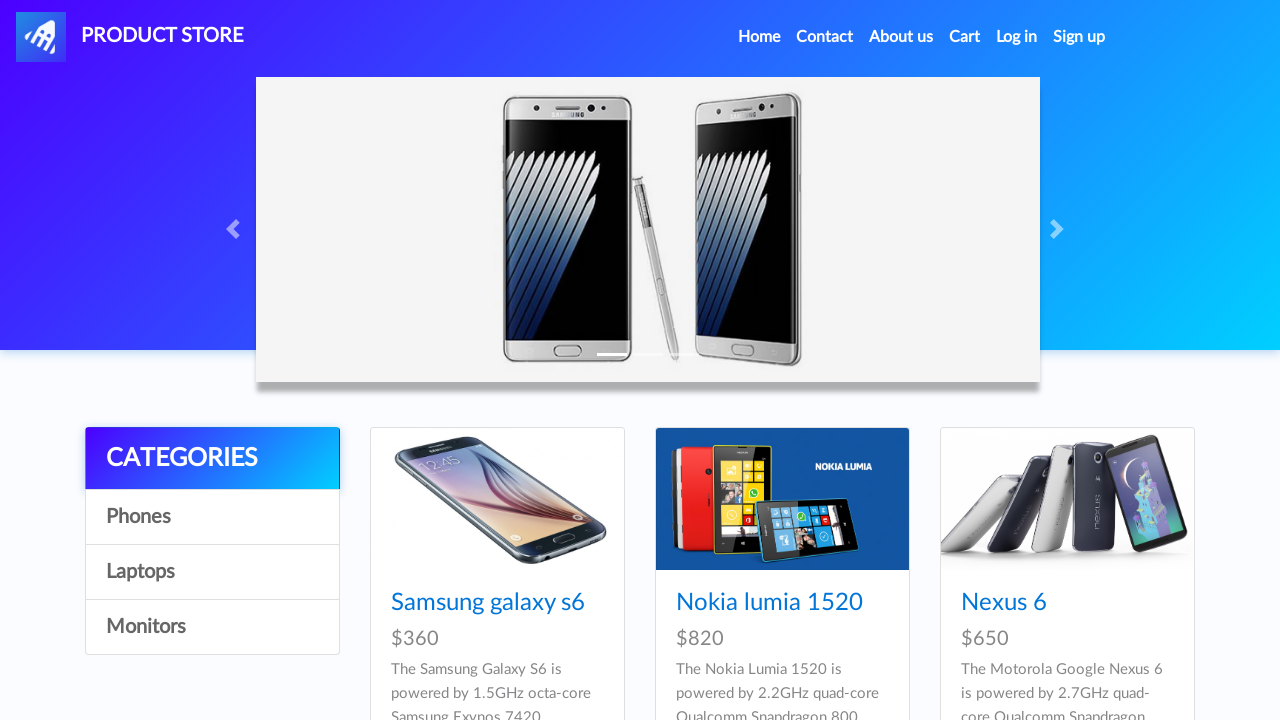

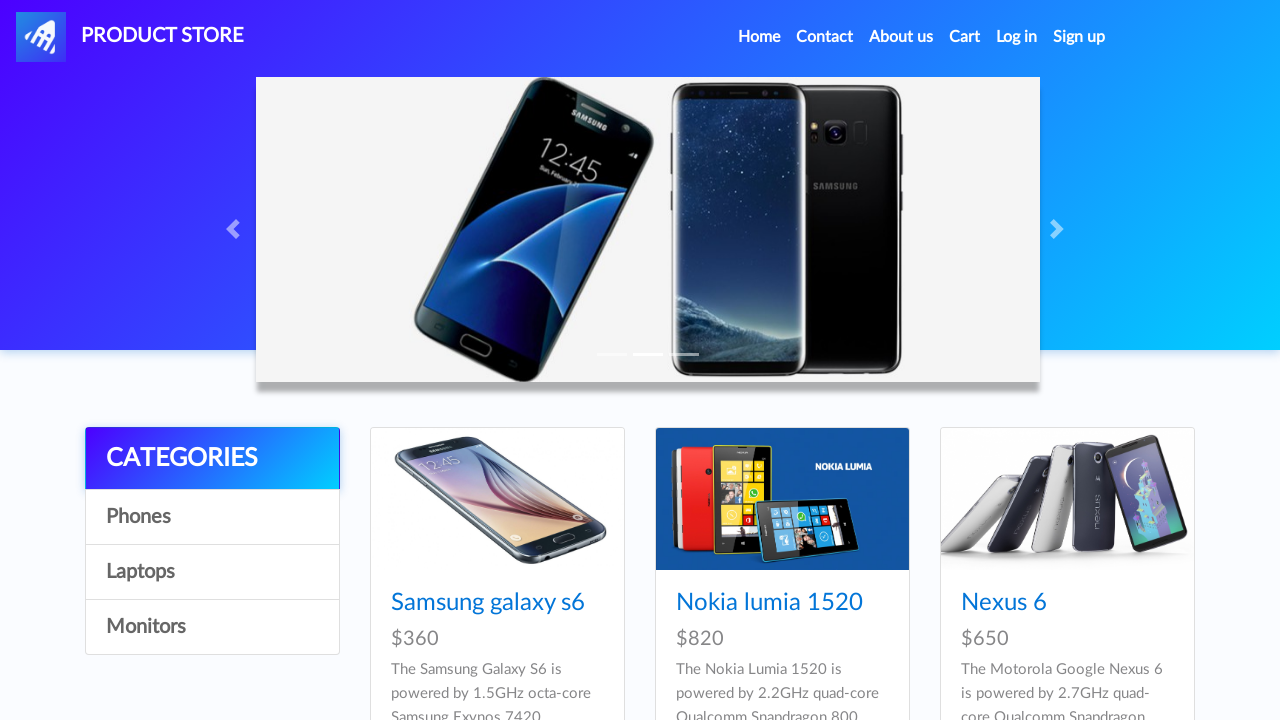